Tests gender selection dropdown by switching between Female and Male options

Starting URL: https://practice.expandtesting.com/bmi

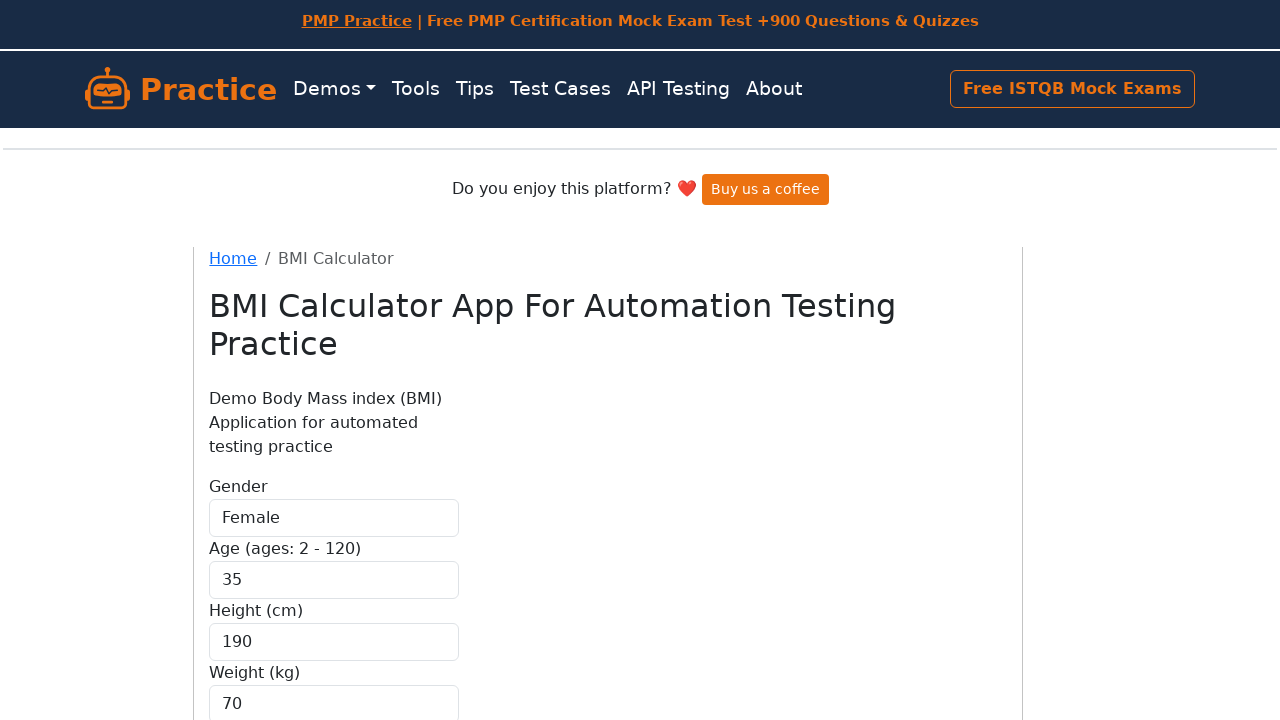

Navigated to BMI calculator page
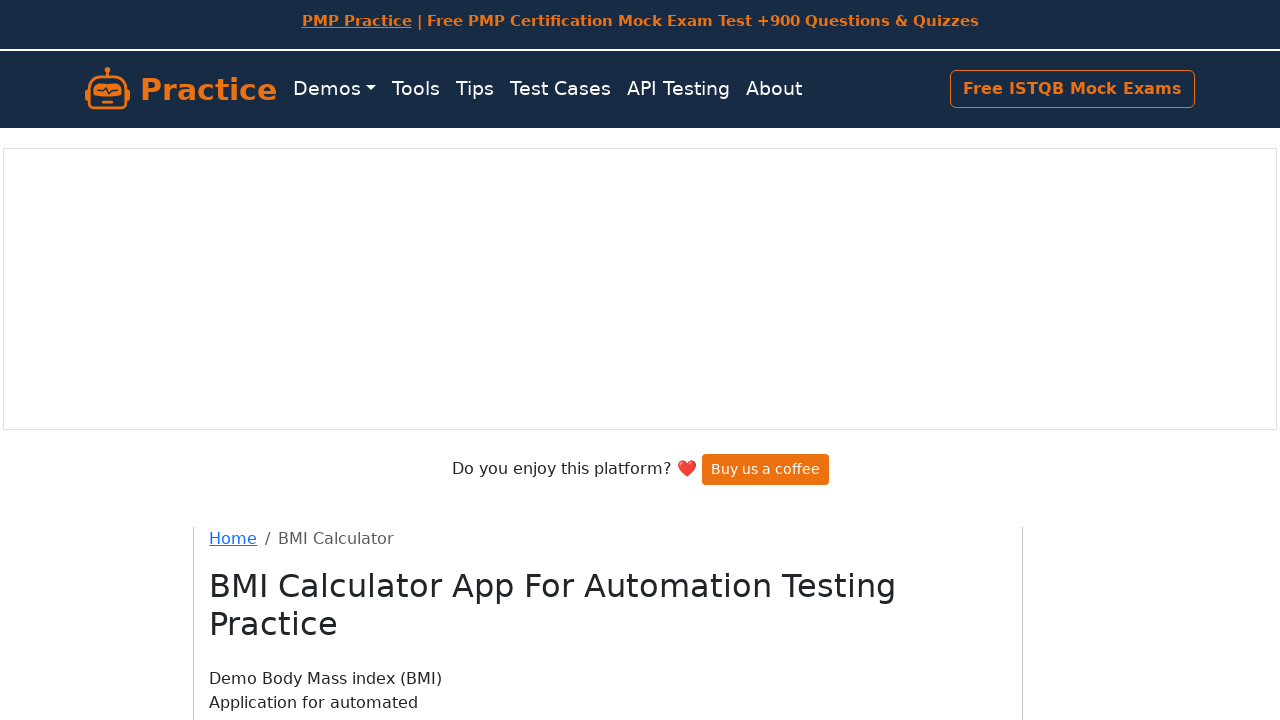

Selected Female option from gender dropdown on #gender
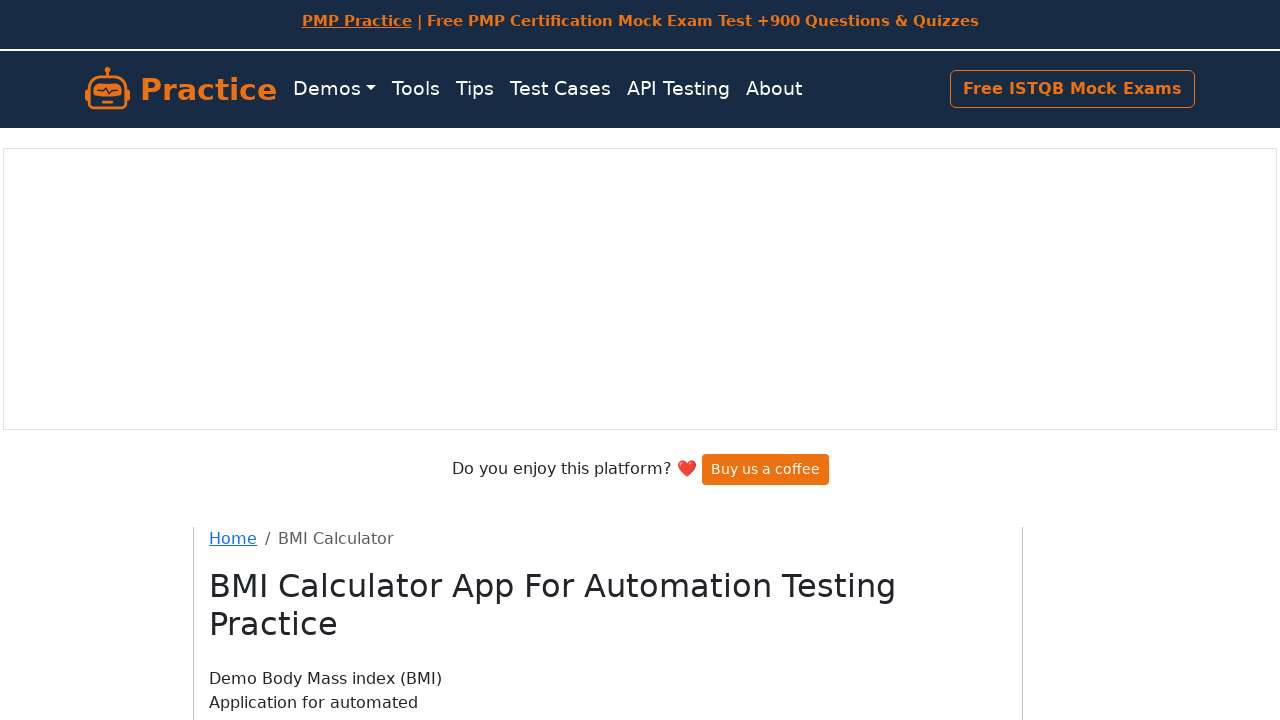

Changed gender selection to Male on #gender
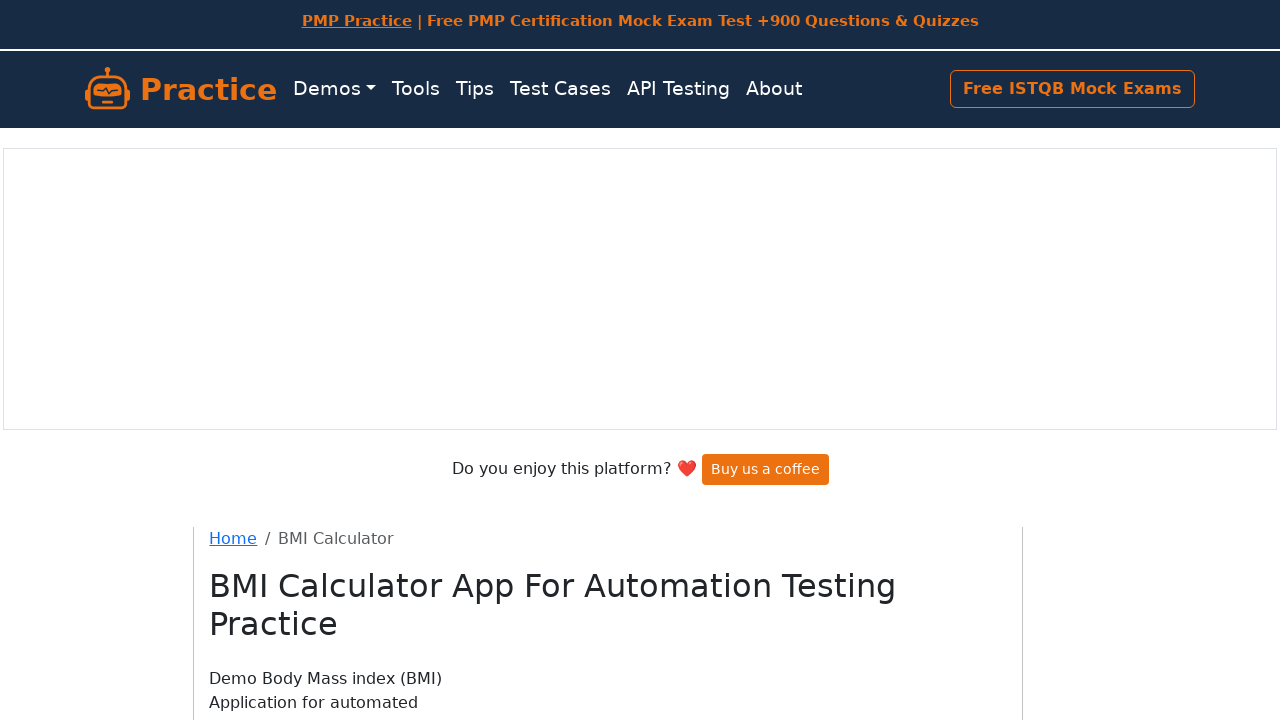

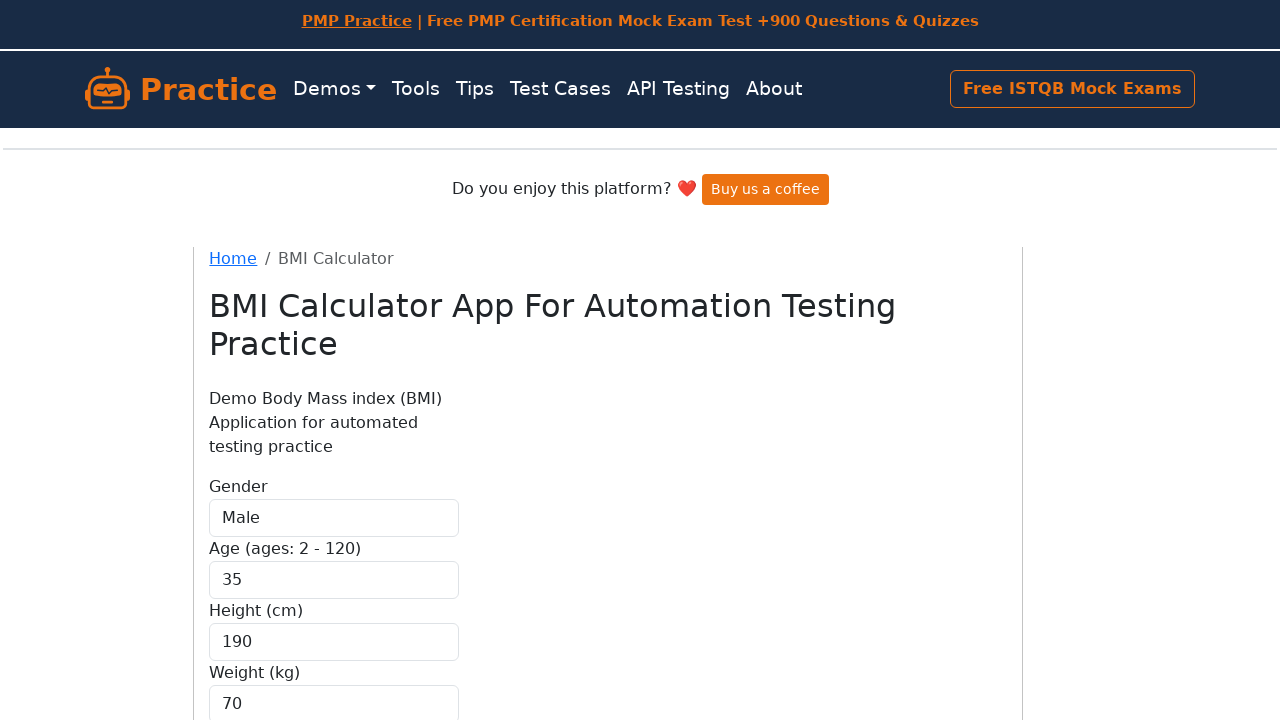